Navigates to Wisequarter homepage and verifies the URL contains "wisequarter"

Starting URL: https://www.wisequarter.com

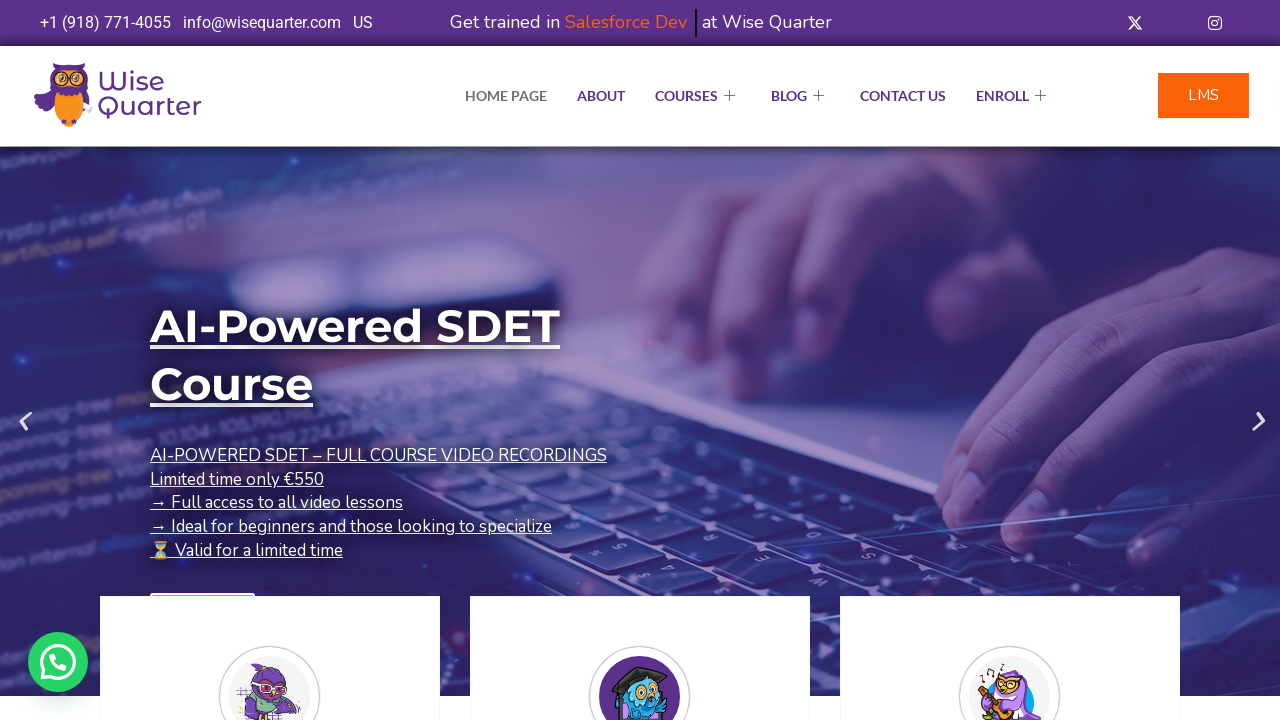

Waited for page to reach domcontentloaded state
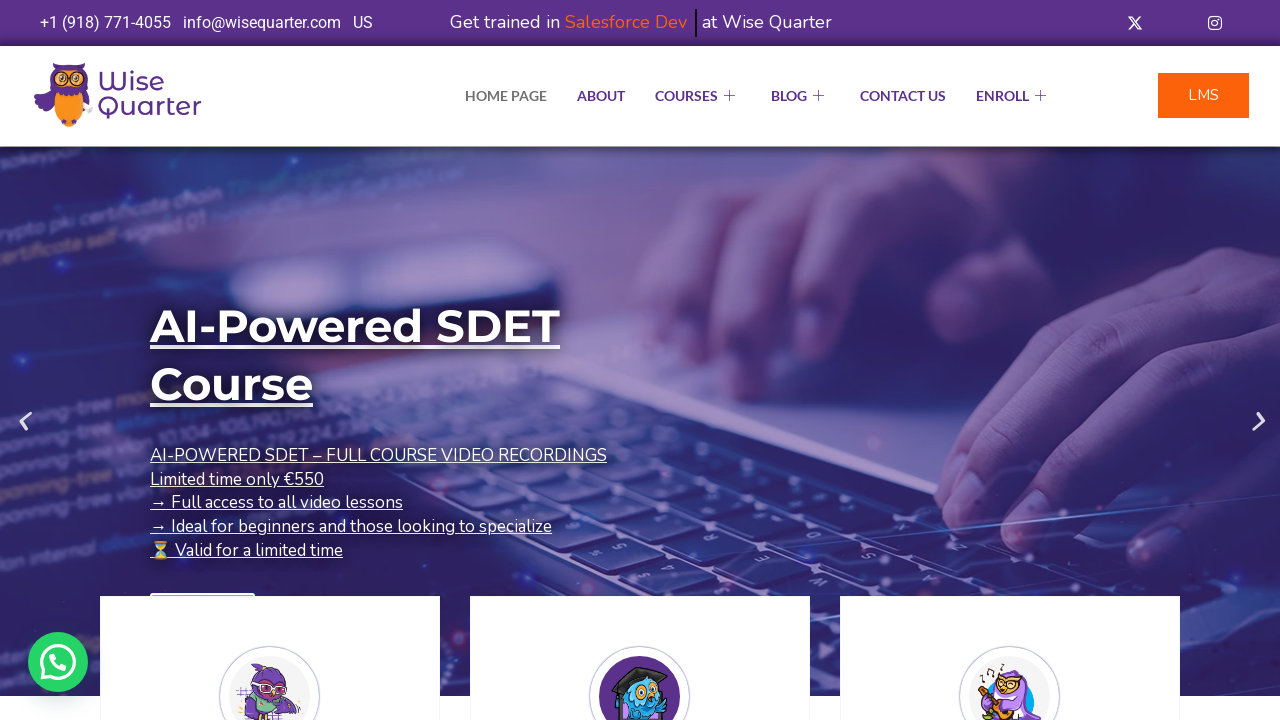

Verified that URL contains 'wisequarter'
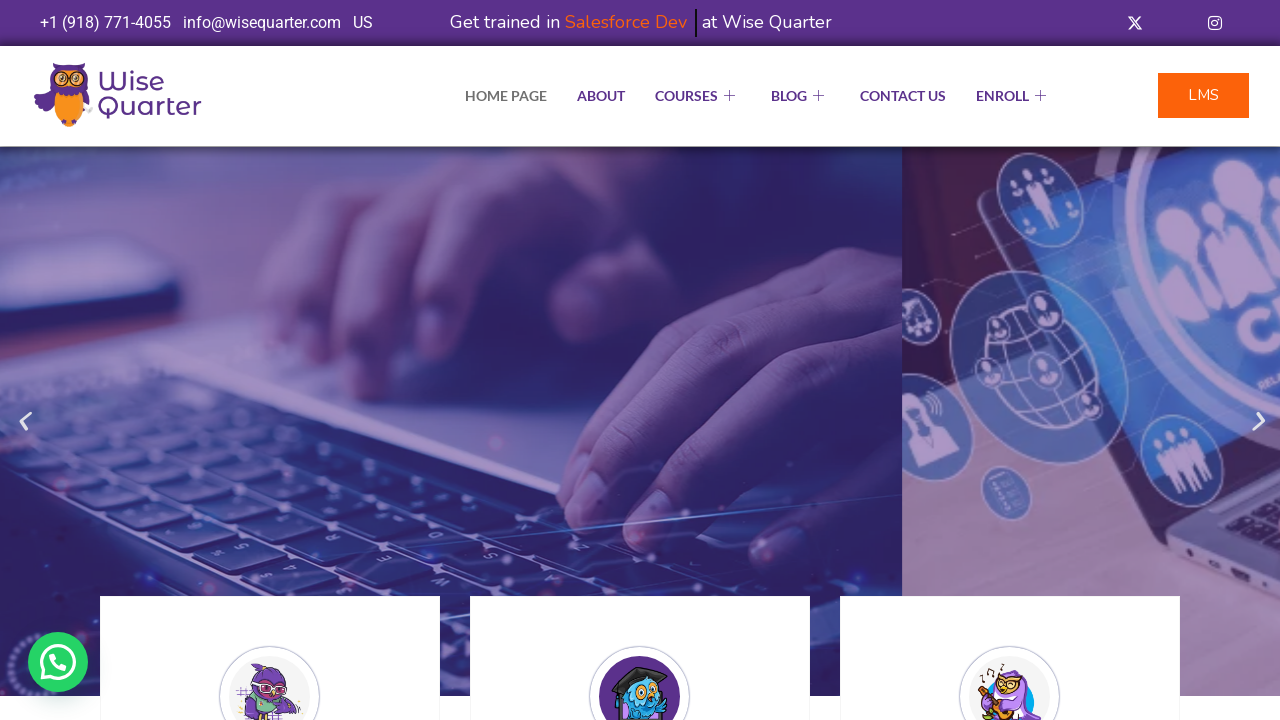

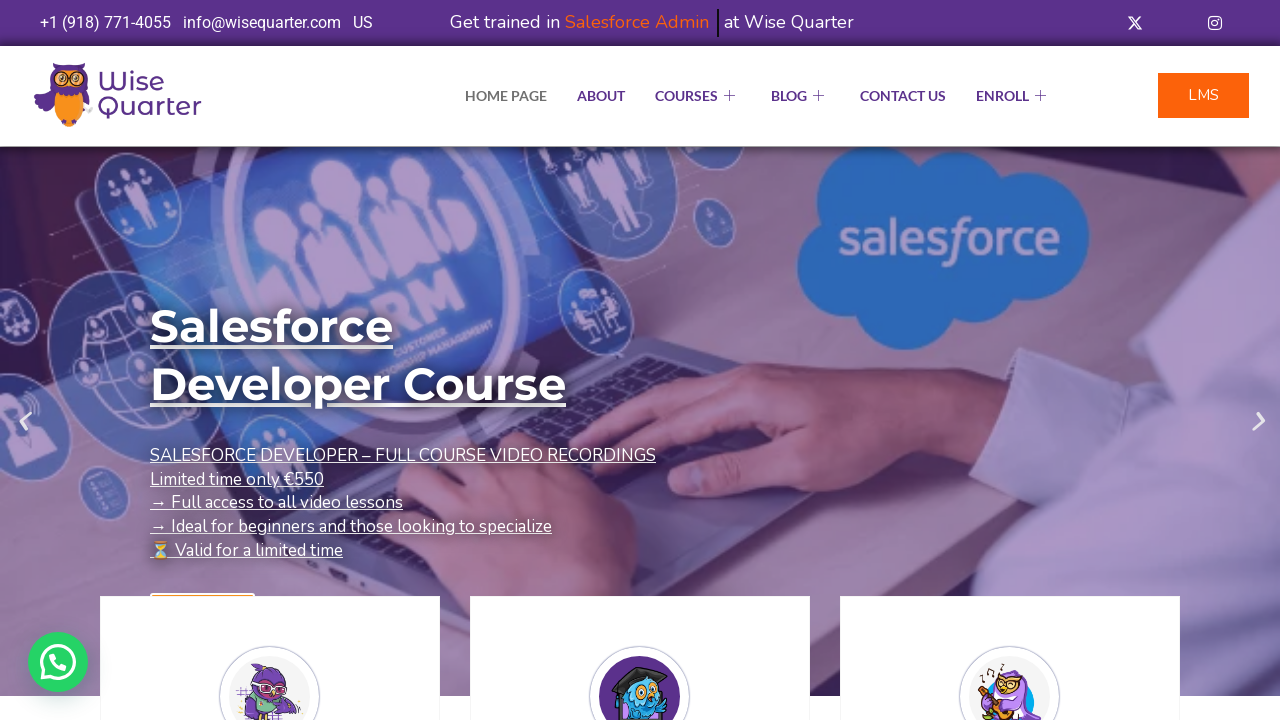